Tests image display verification by checking the naturalHeight attribute of images on two different pages to verify proper and improper image loading

Starting URL: https://testeroprogramowania.github.io/selenium/basics.html

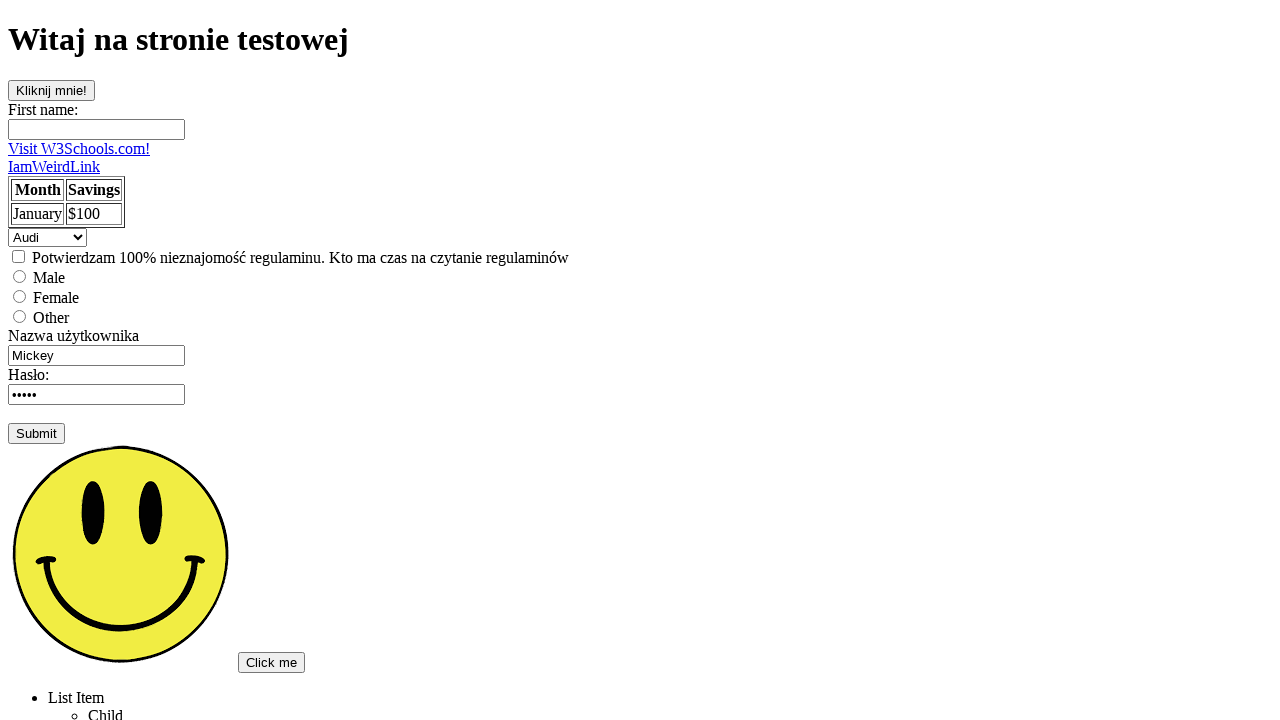

Navigated to basics.html page
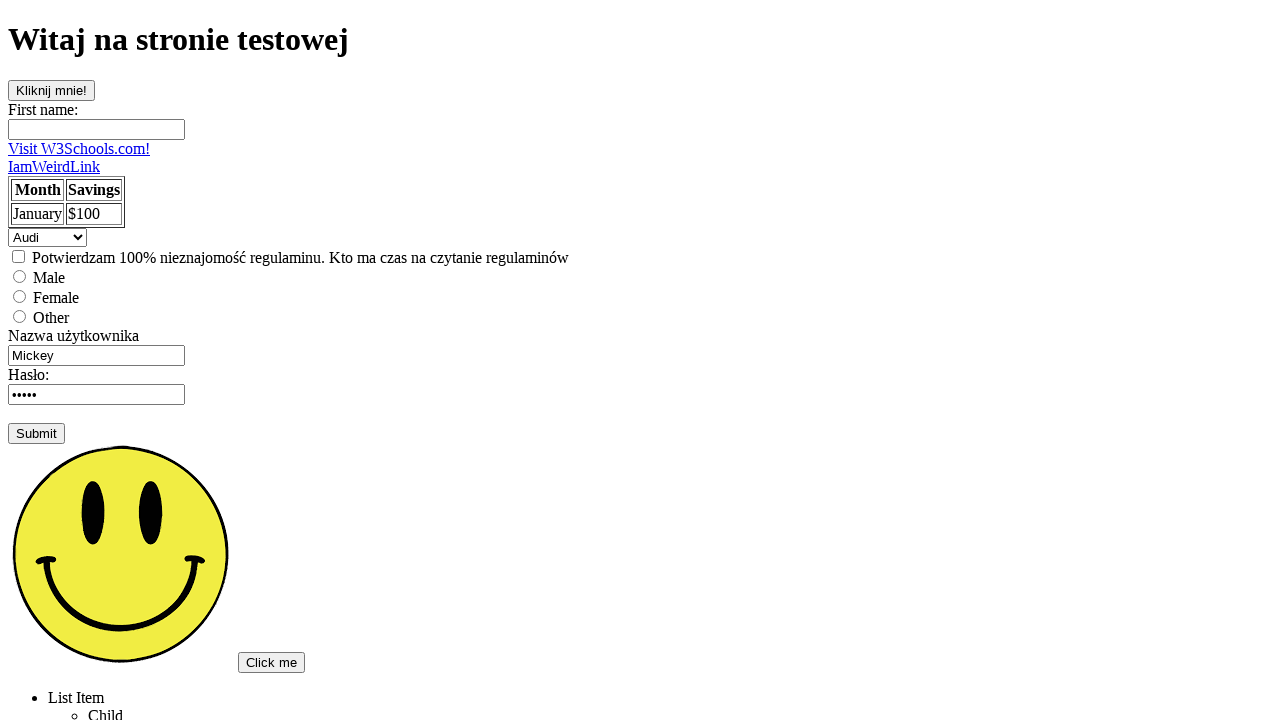

Located first image element on basics.html
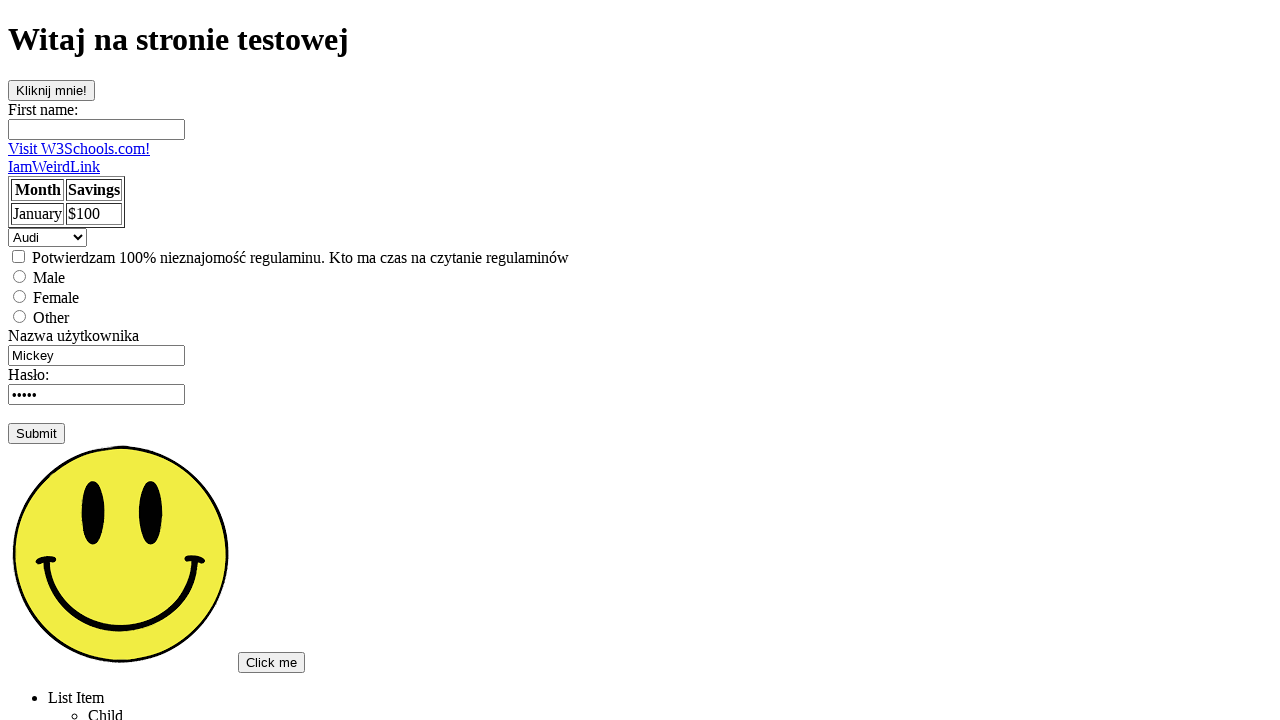

Evaluated naturalHeight of first image: 223
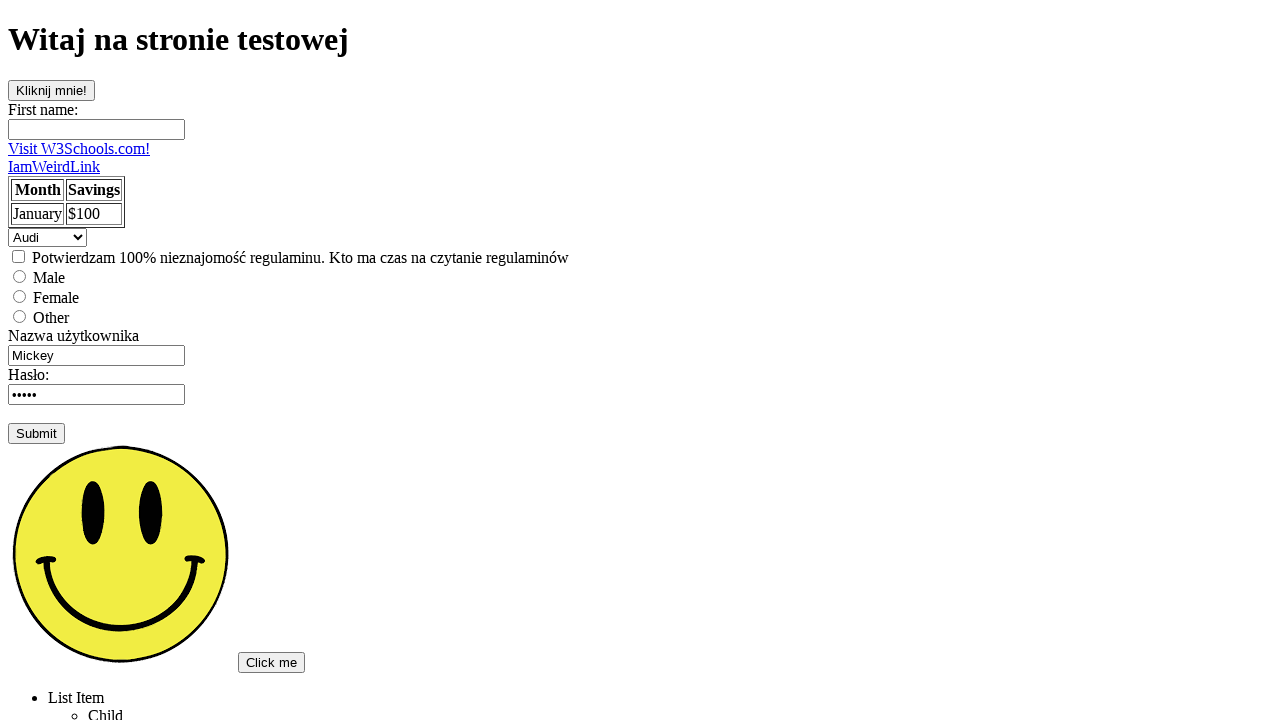

Verified first image loaded successfully (naturalHeight > 0)
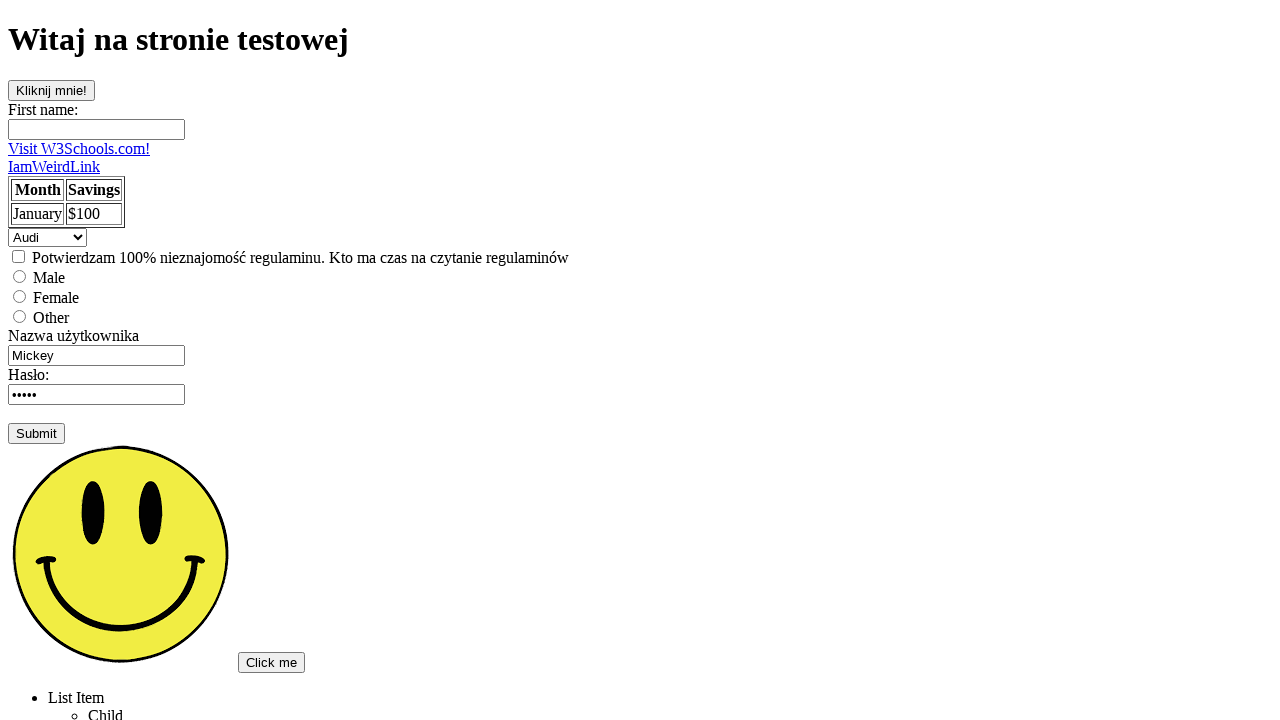

Navigated to image.html page with broken image
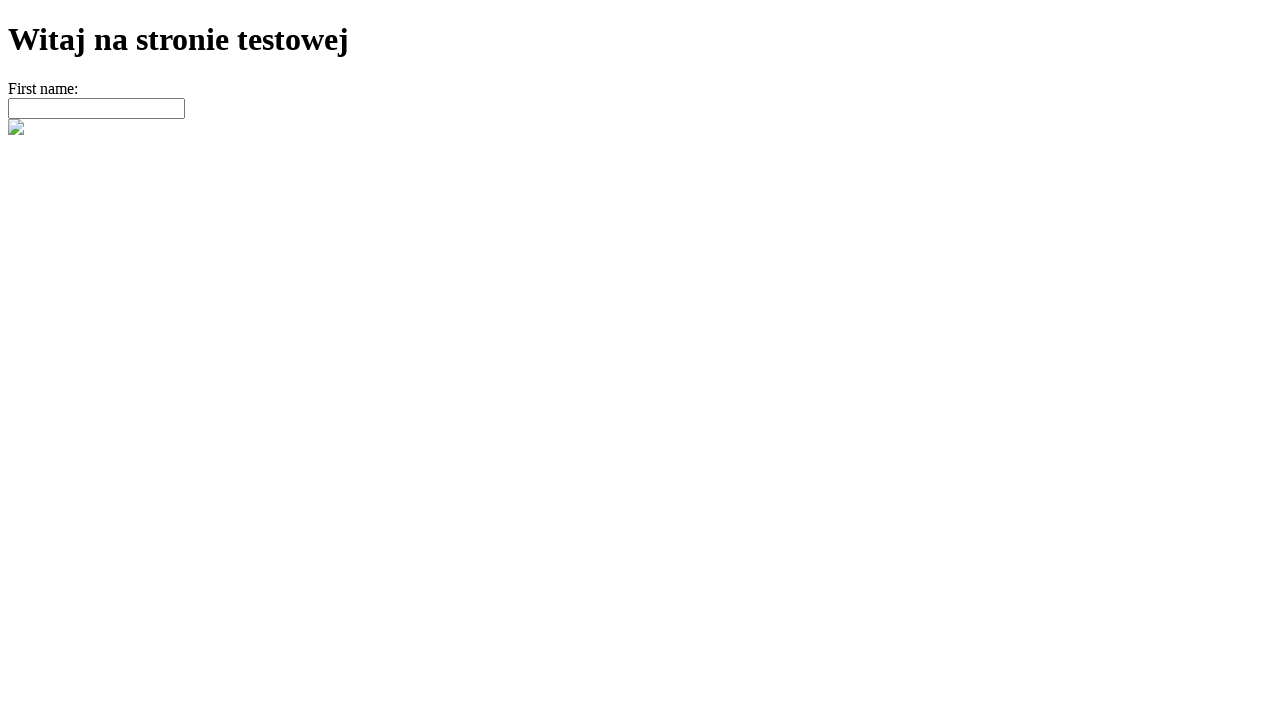

Located first image element on image.html
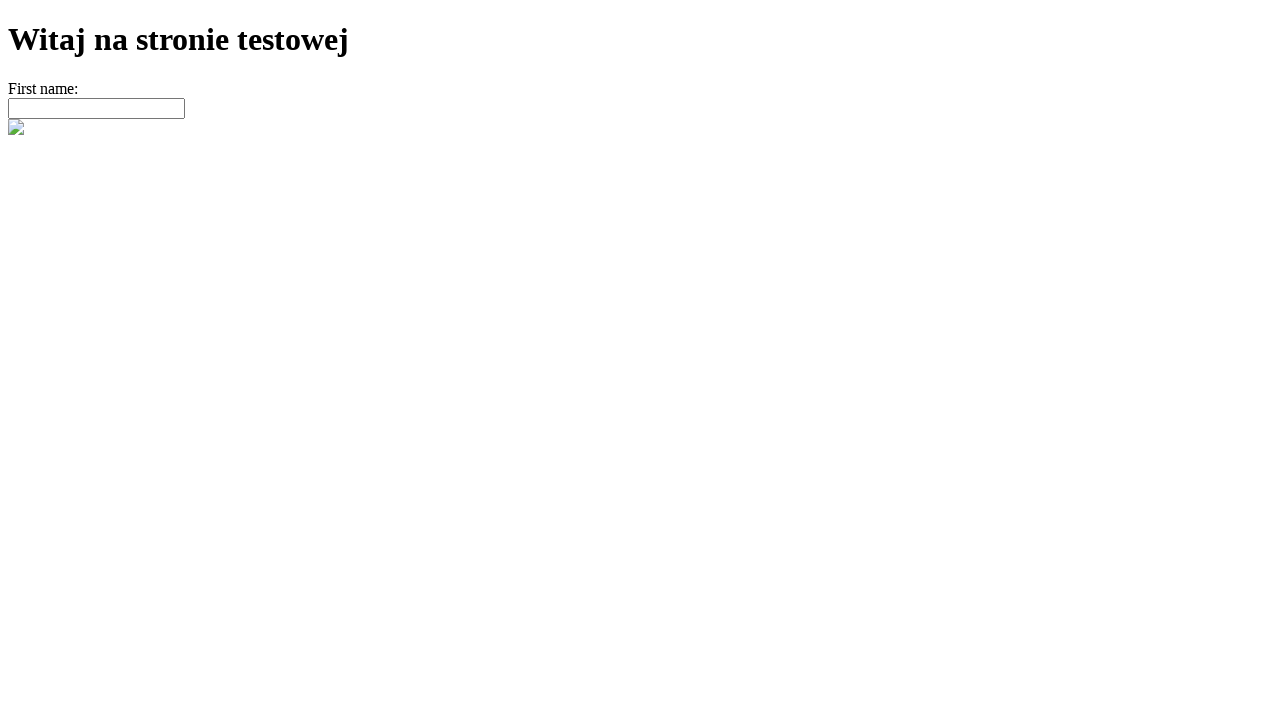

Evaluated naturalHeight of second image: 0
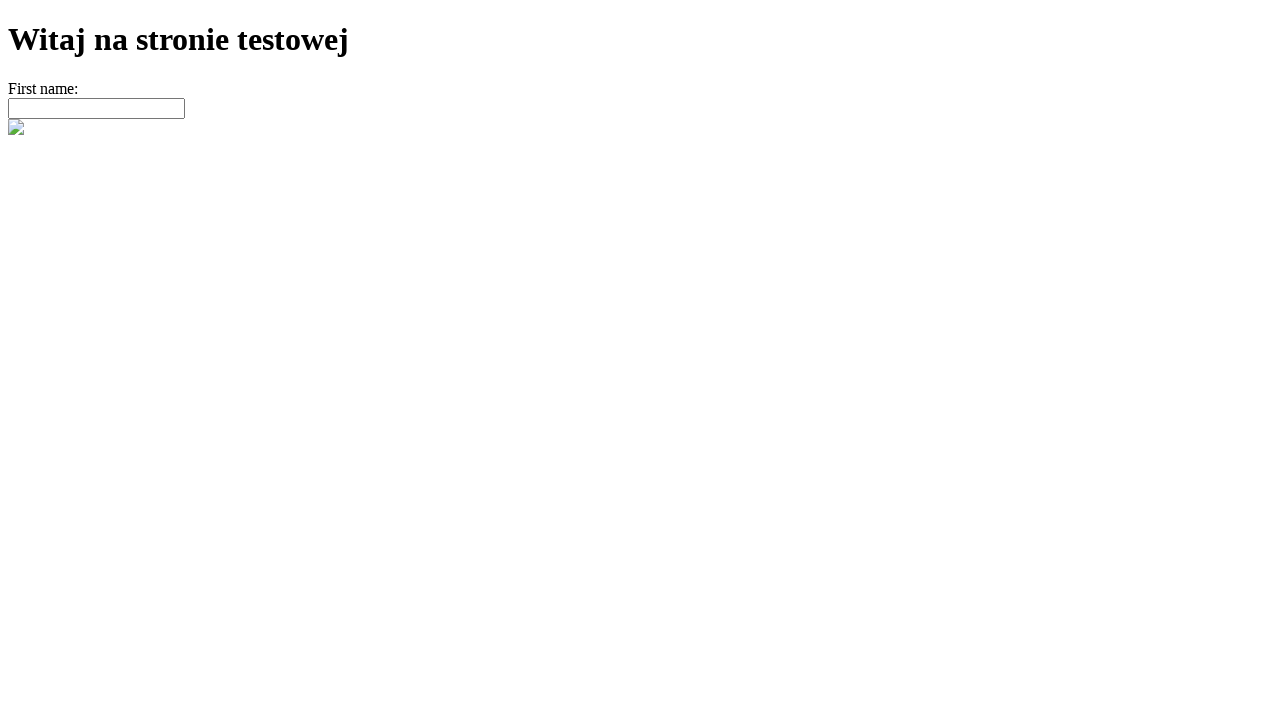

Verified second image is broken (naturalHeight = 0)
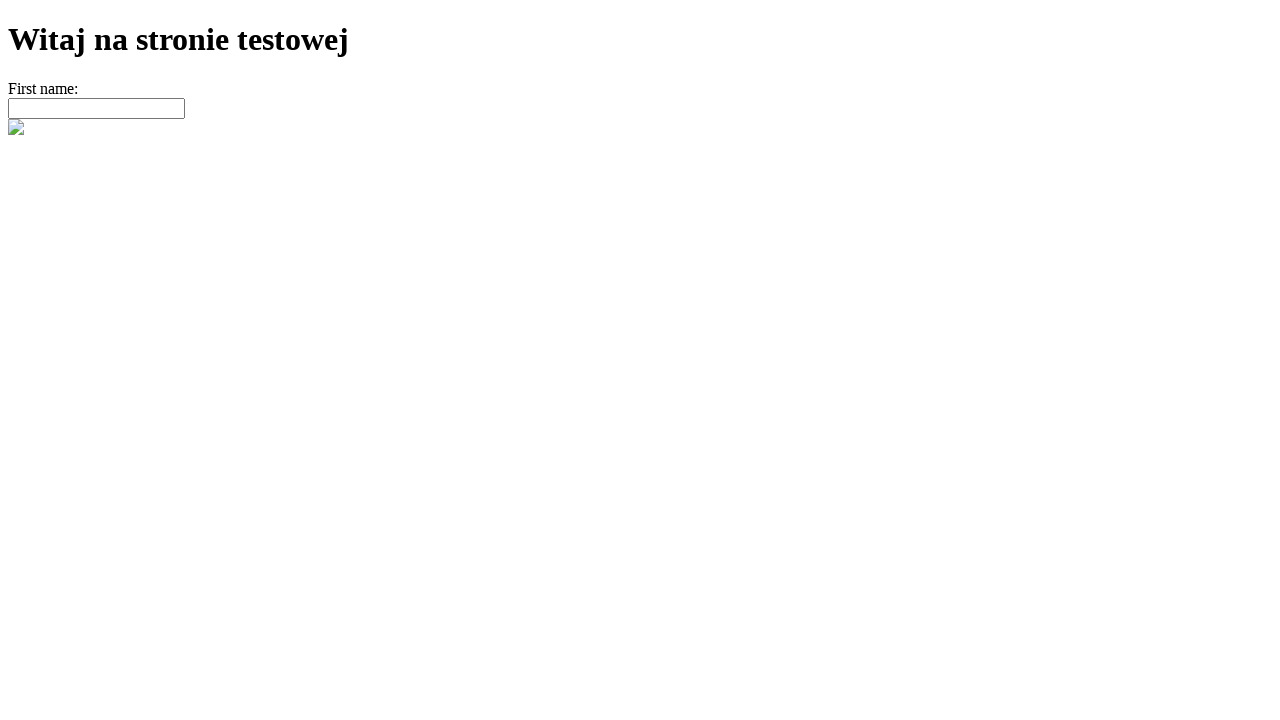

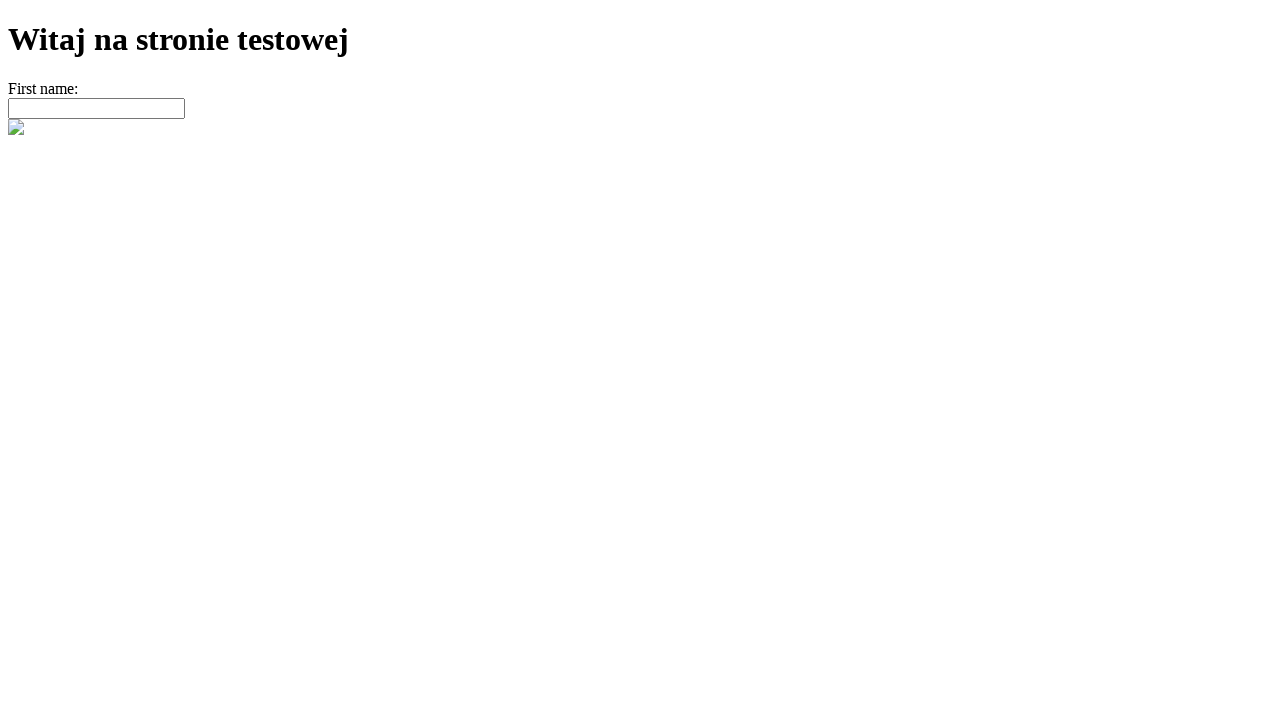